Tests radio button interaction on W3Schools tryit editor by switching to the iframe and selecting a radio button if it's not already selected

Starting URL: https://www.w3schools.com/tags/tryit.asp?filename=tryhtml5_input_type_radio

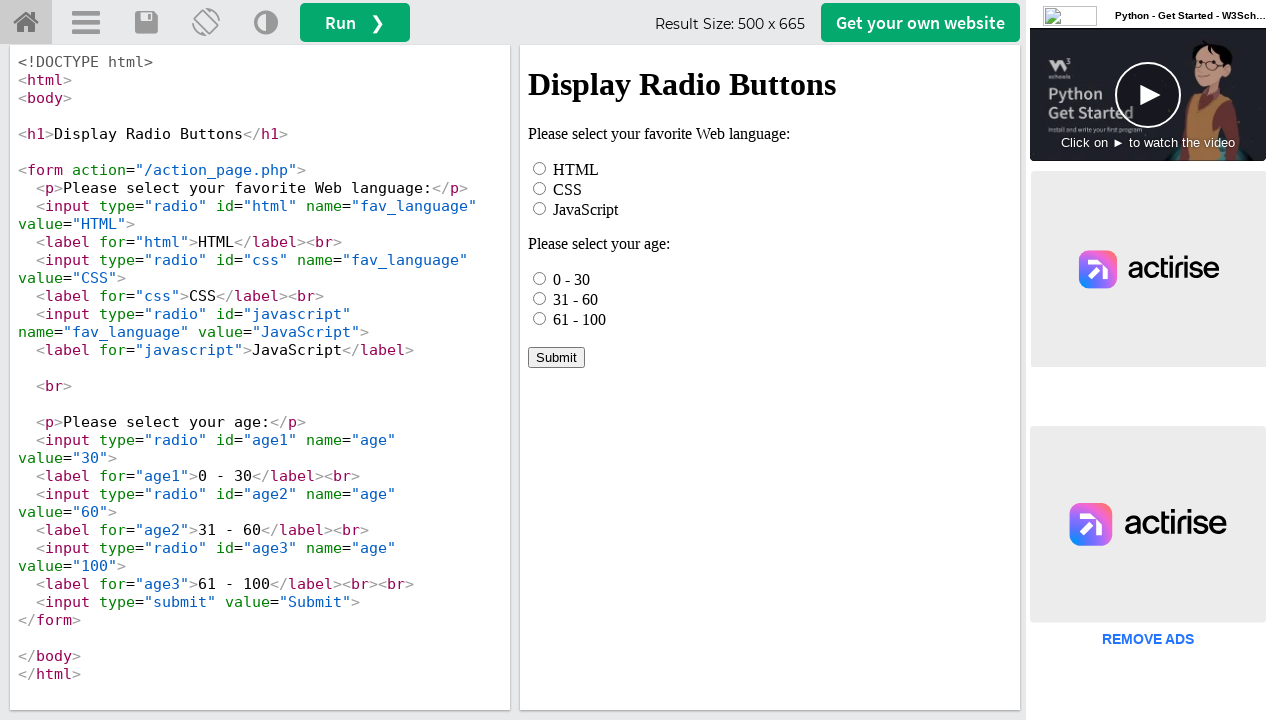

Located iframe with id 'iframeResult'
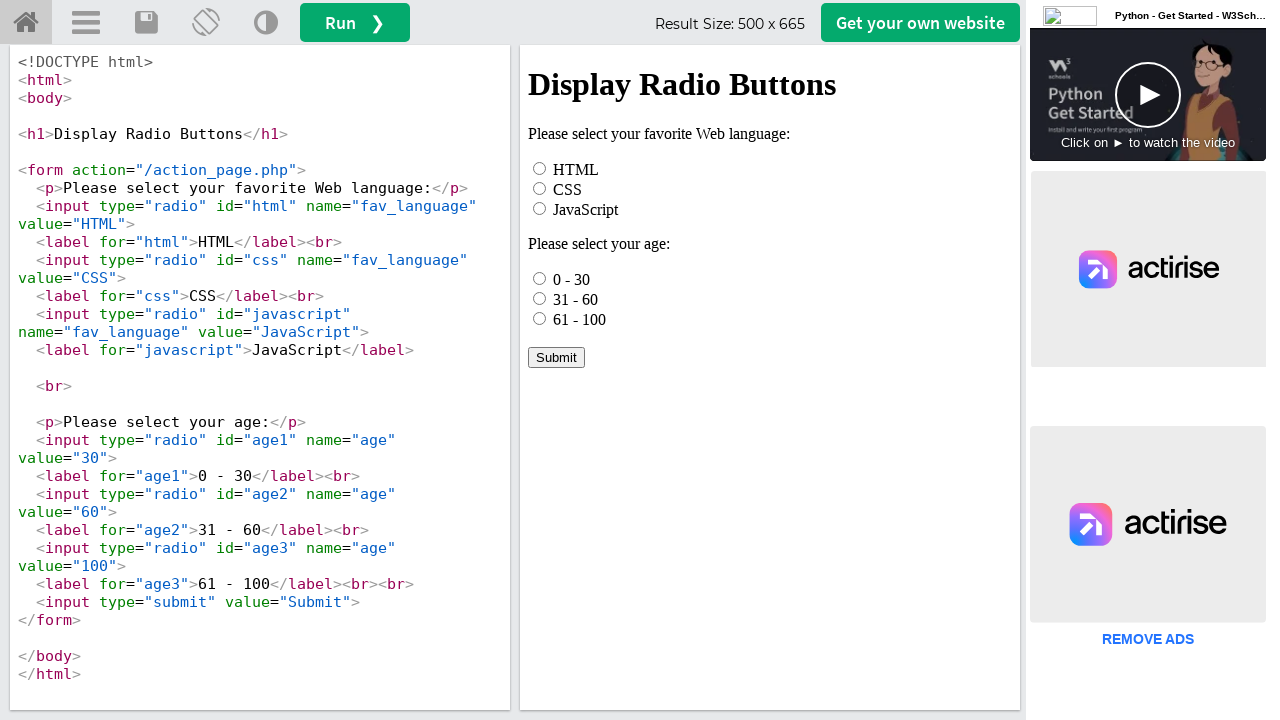

Located radio button with id 'html' in iframe
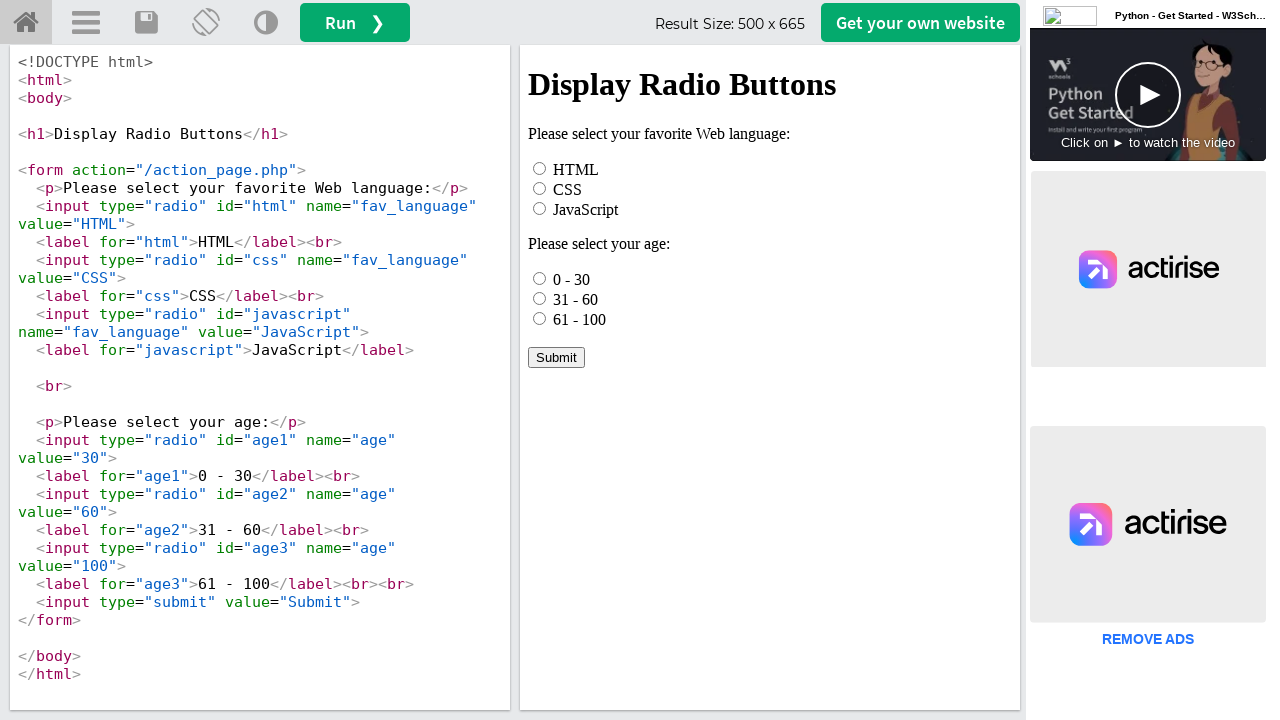

Radio button was not selected, clicked to select it at (540, 168) on #iframeResult >> internal:control=enter-frame >> xpath=//*[@id="html"]
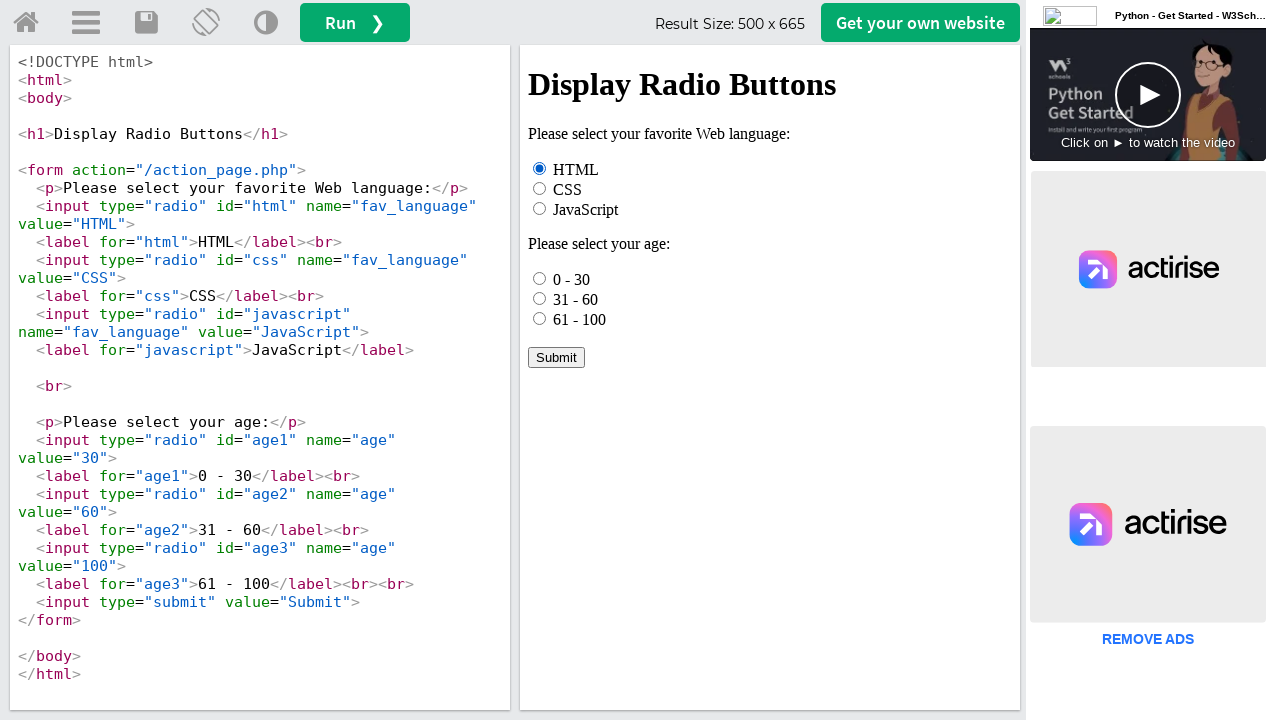

Waited 1000ms for any state changes
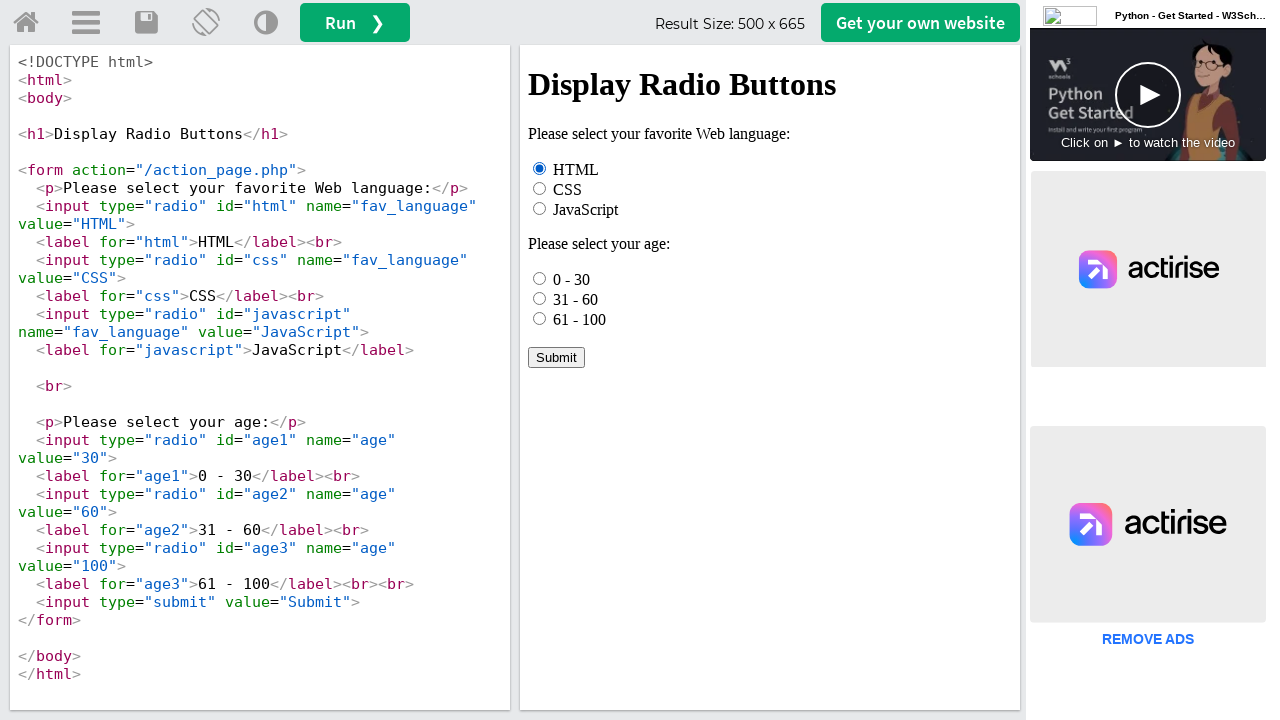

Radio button confirmed selected after wait
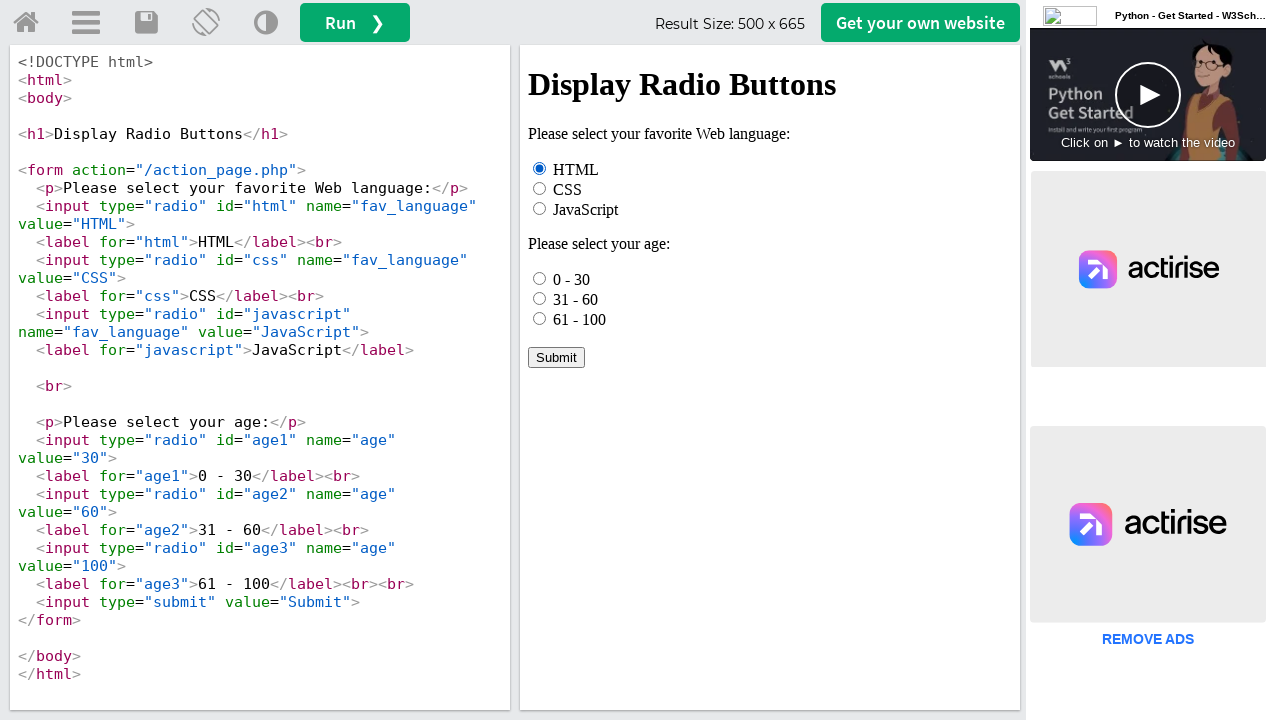

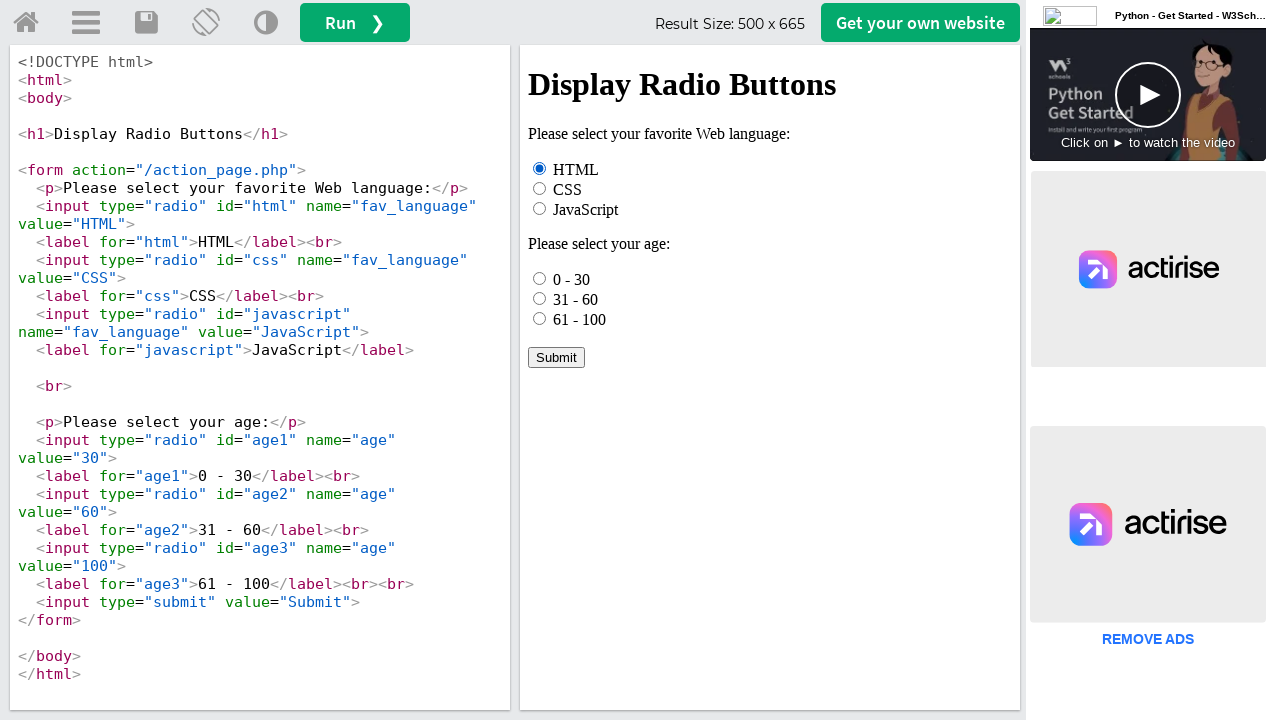